Tests image shifting functionality by clicking a button that shifts the image position and verifying the location changes

Starting URL: http://the-internet.herokuapp.com/shifting_content/image

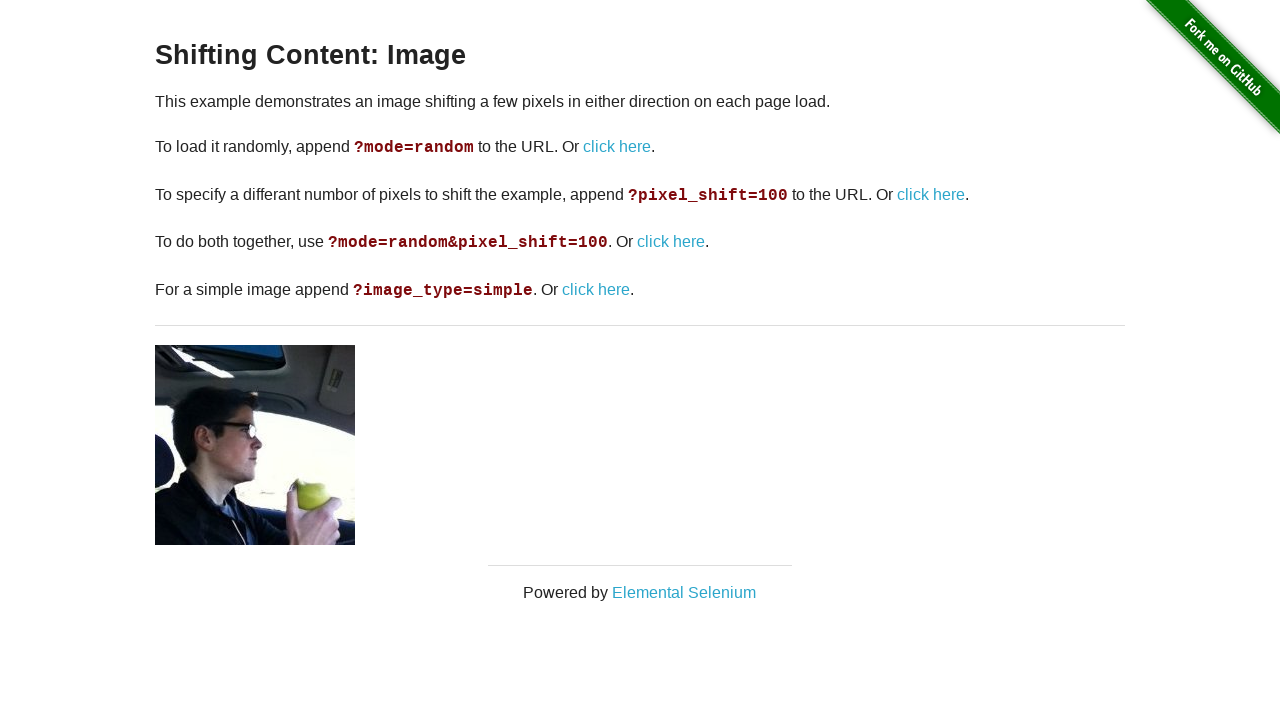

Retrieved initial bounding box position of the shifted image
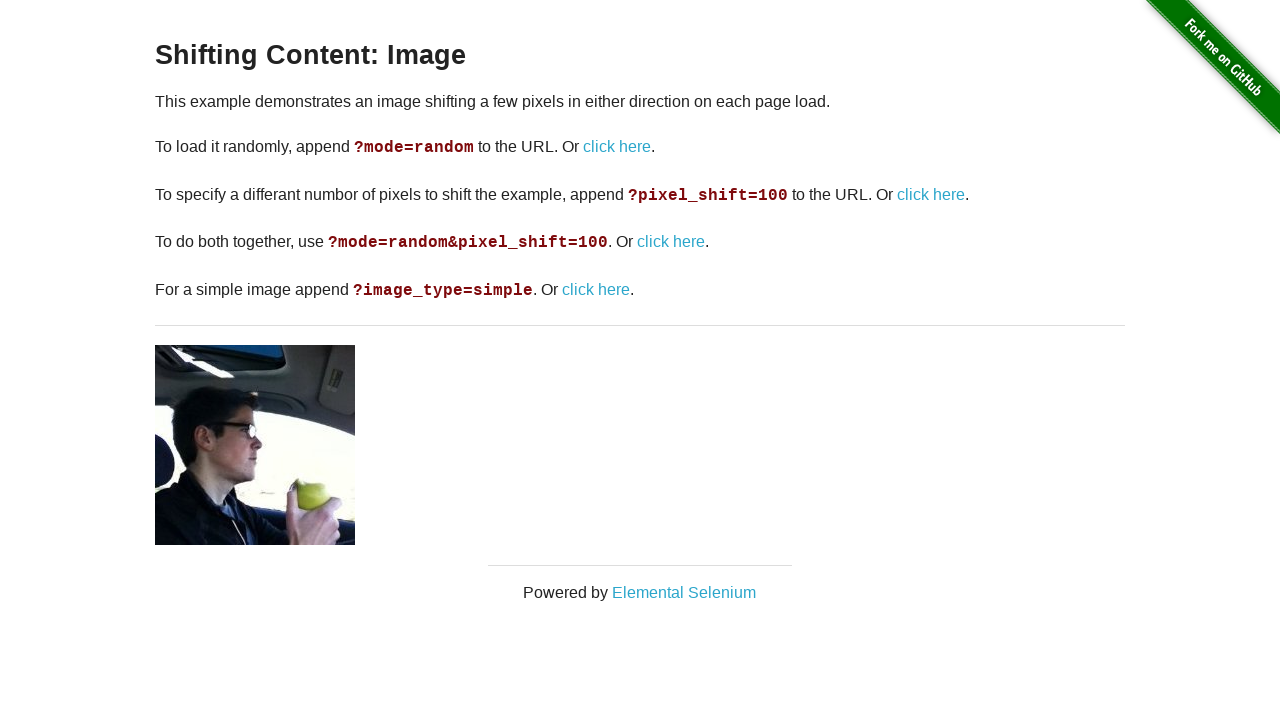

Clicked the shift button to move image by 100 pixels at (931, 194) on a[href='/shifting_content/image?pixel_shift=100']
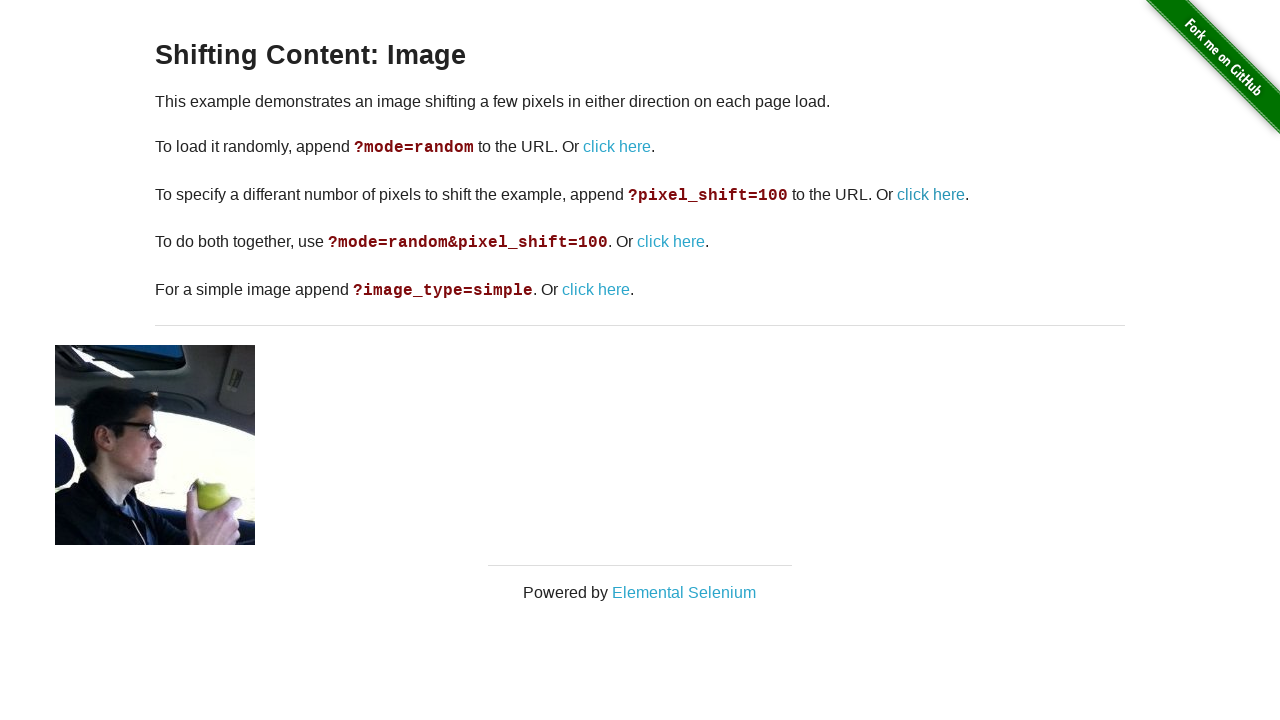

Waited for shifted image to load after button click
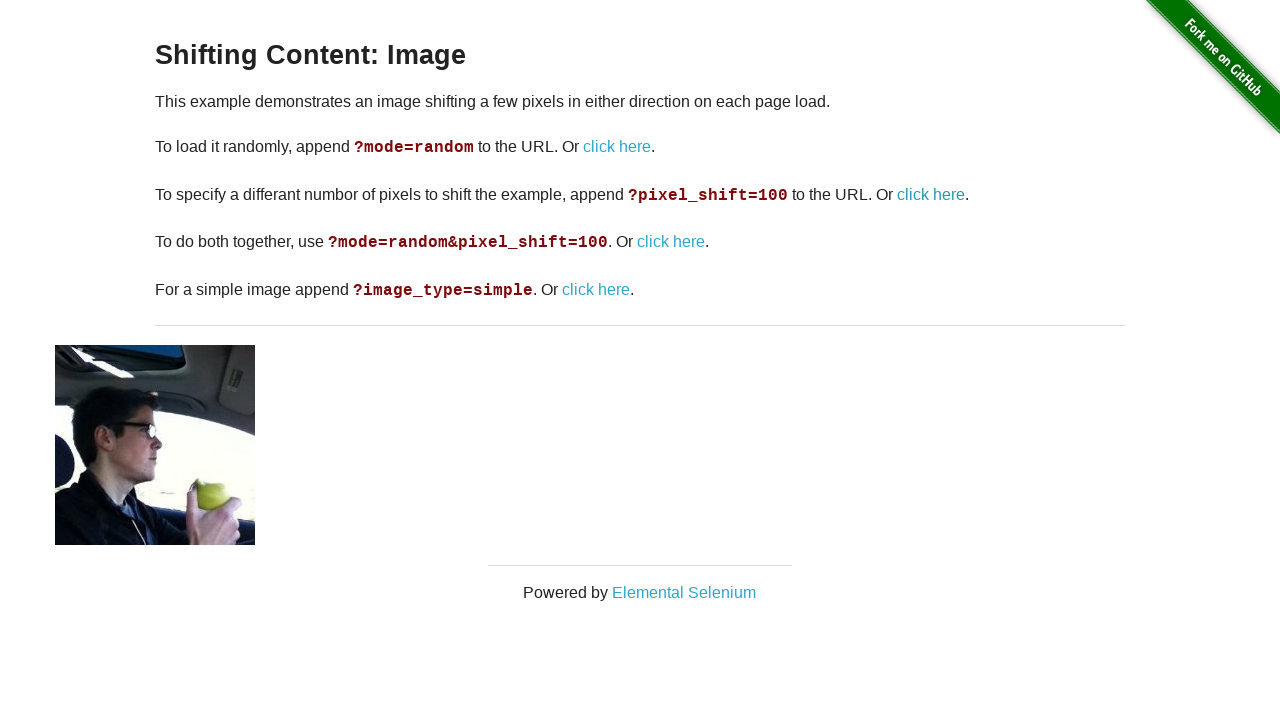

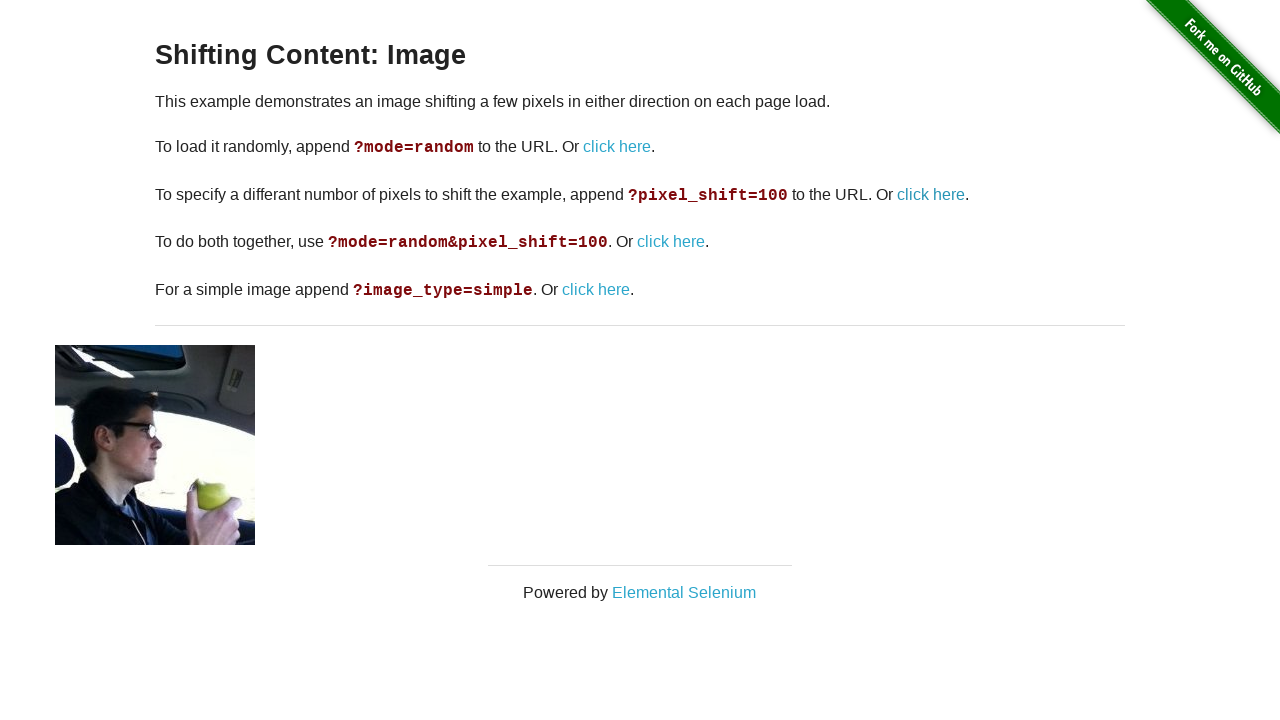